Tests getting alert text by clicking an alert button and capturing the dialog message

Starting URL: http://omayo.blogspot.com

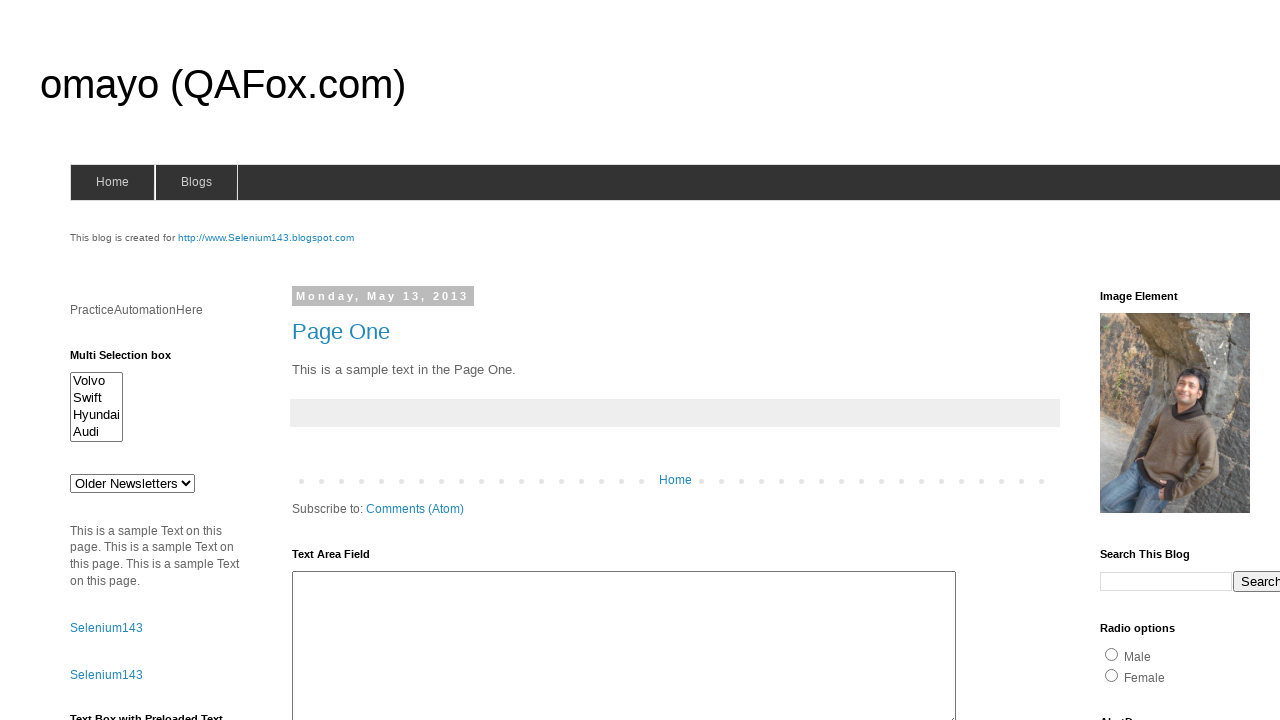

Set up dialog event handler to capture alert messages
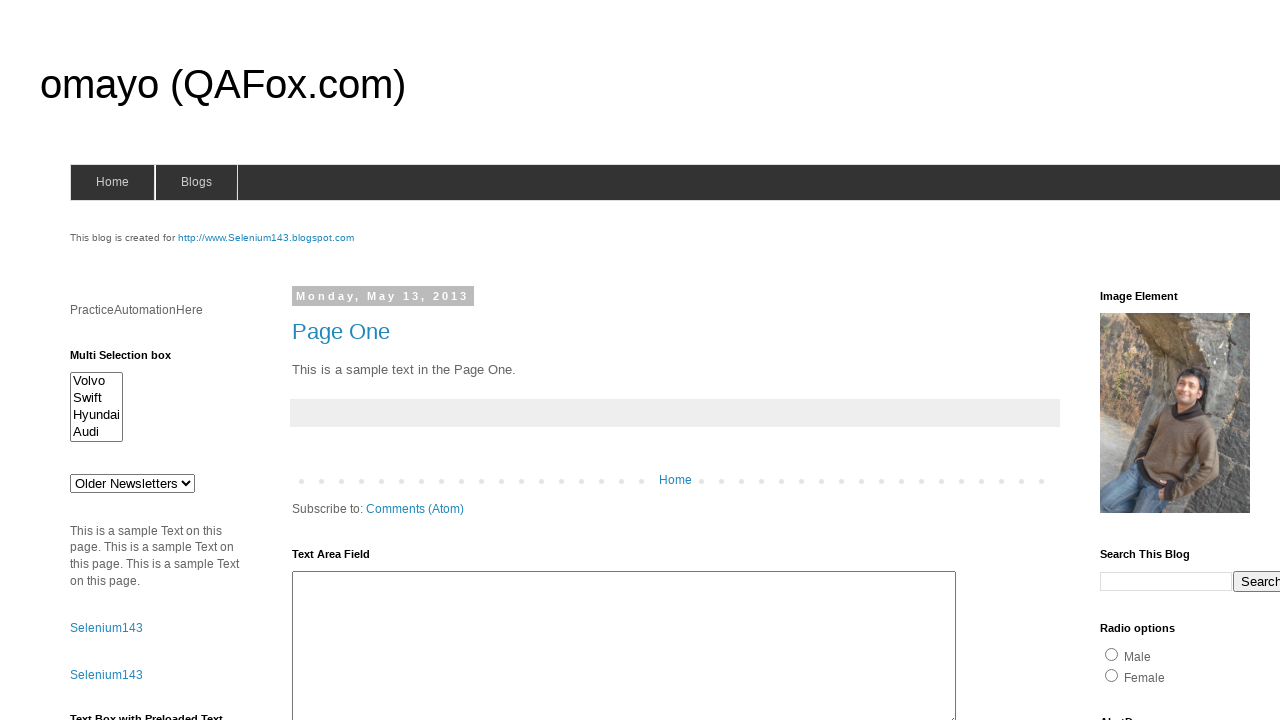

Clicked alert button to trigger alert dialog at (1154, 361) on #alert1
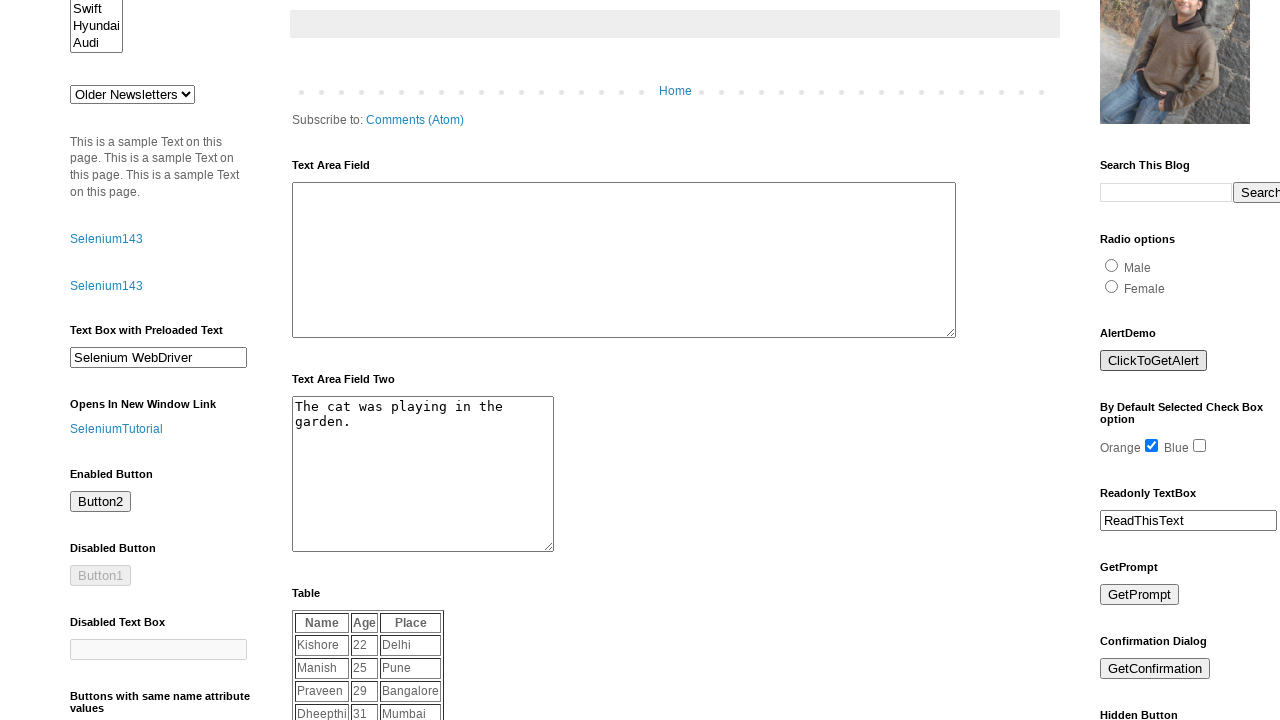

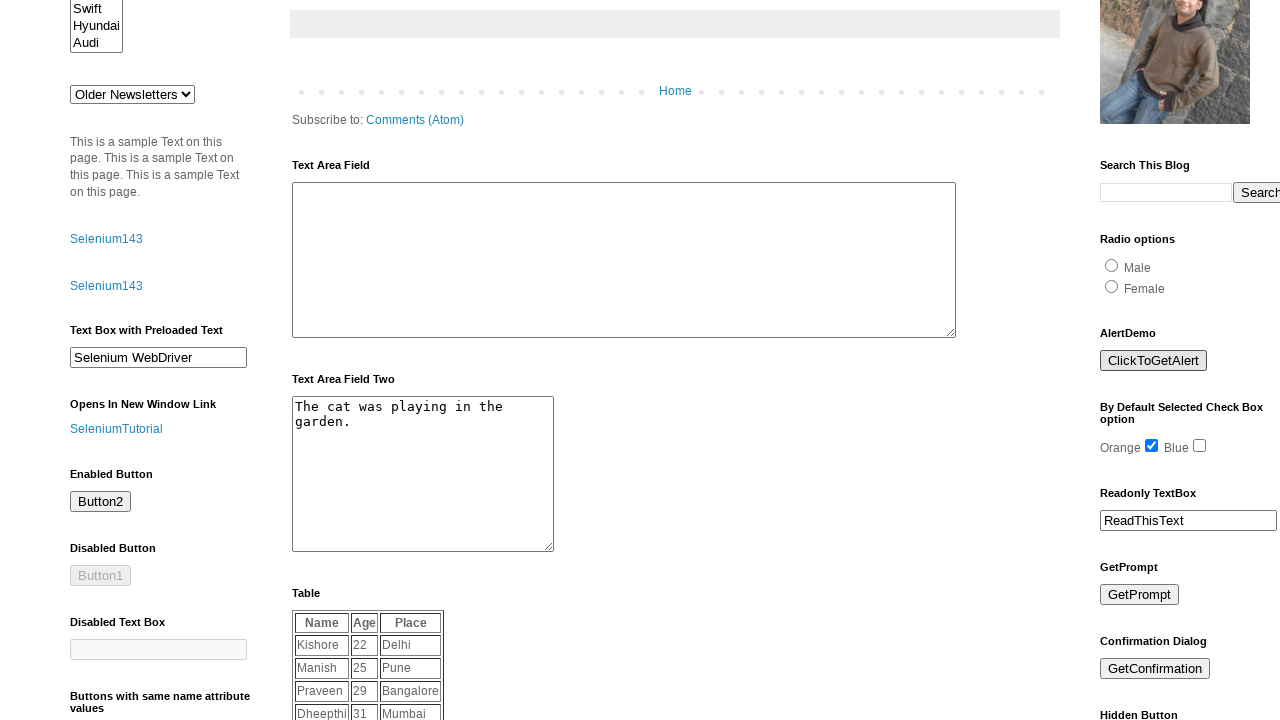